Tests keyboard actions by entering text in a text area, selecting all with Ctrl+A, copying with Ctrl+C, tabbing to the next field, and pasting with Ctrl+V

Starting URL: https://text-compare.com/

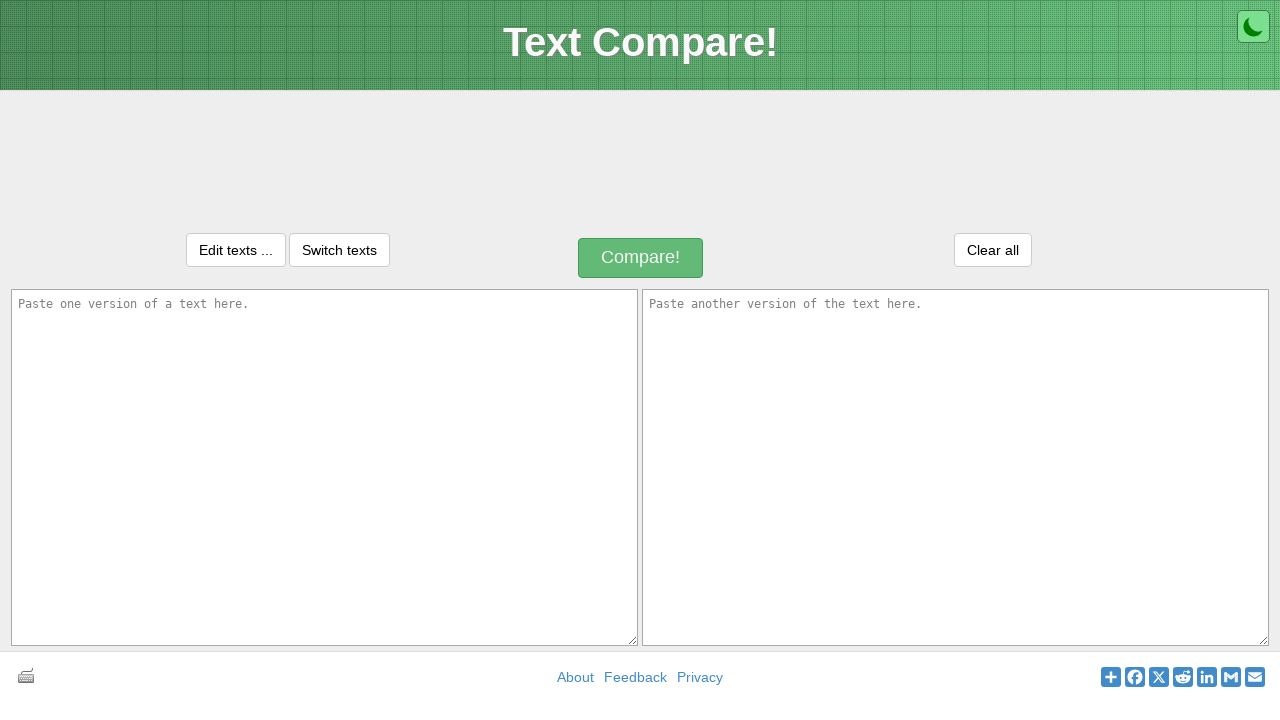

Filled first textarea with 'WELCOME TO AUTOMATION' on textarea#inputText1
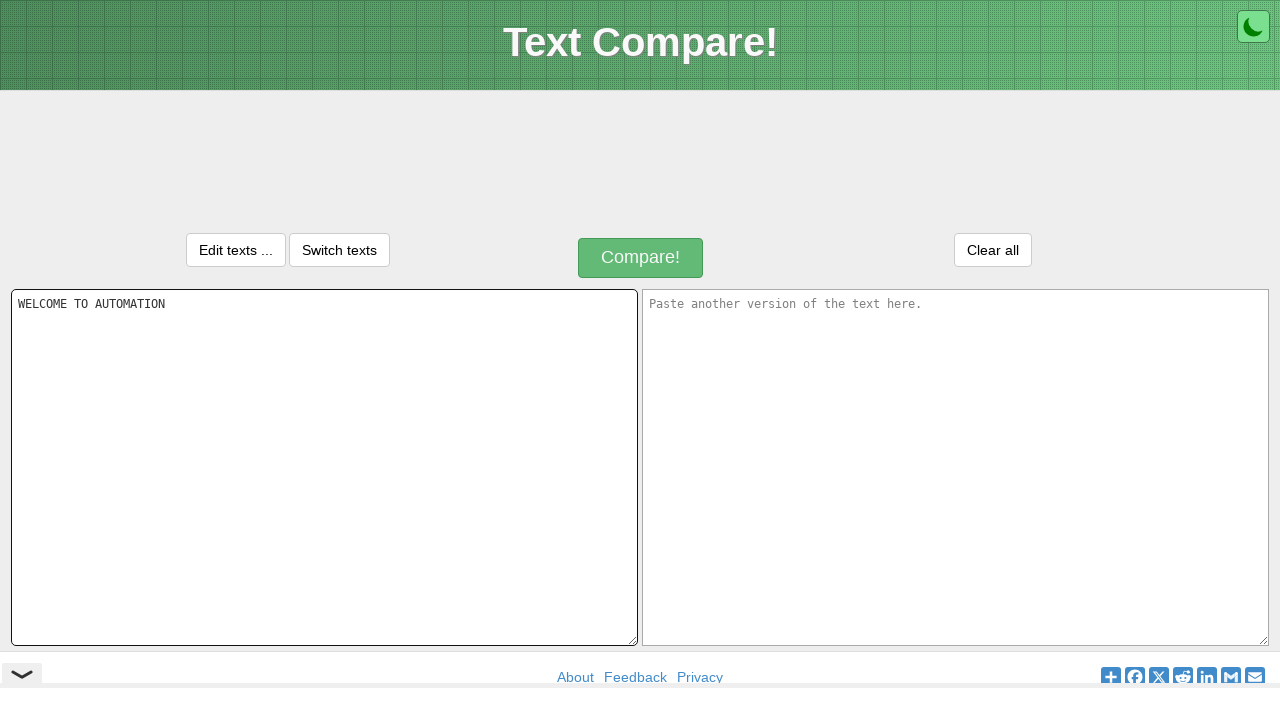

Clicked on first textarea to ensure focus at (324, 467) on textarea#inputText1
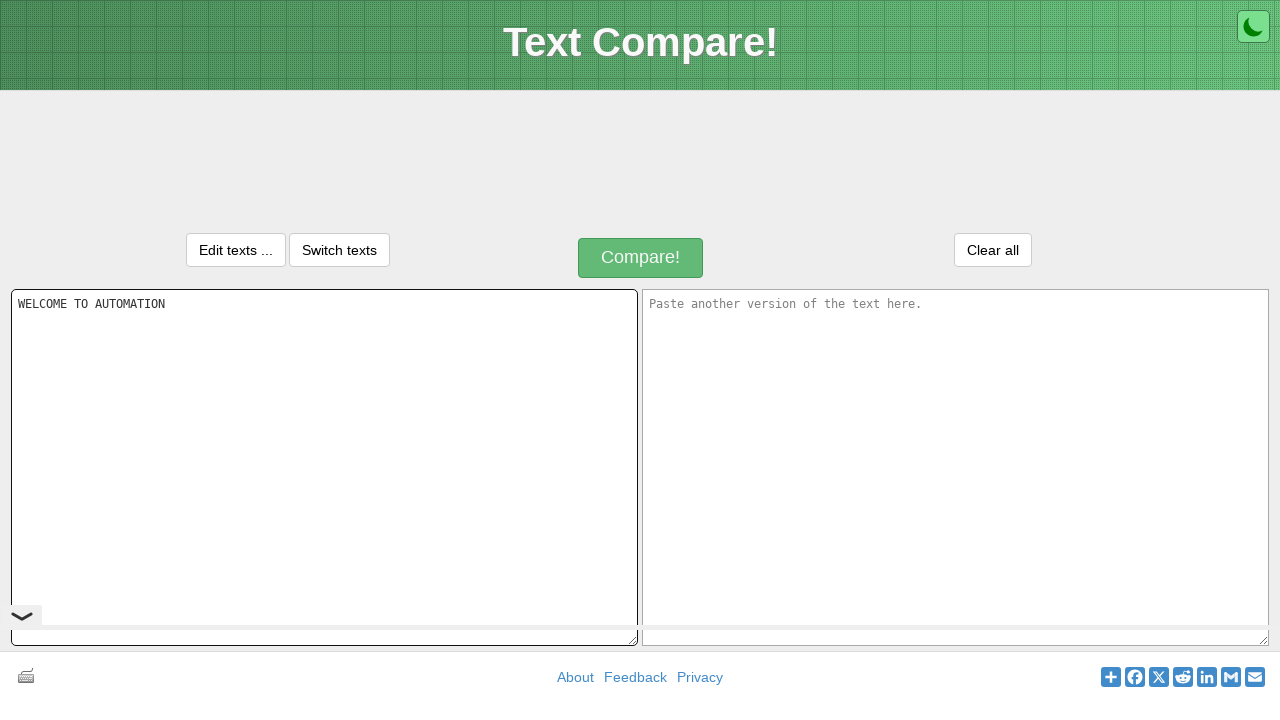

Selected all text in textarea using Ctrl+A
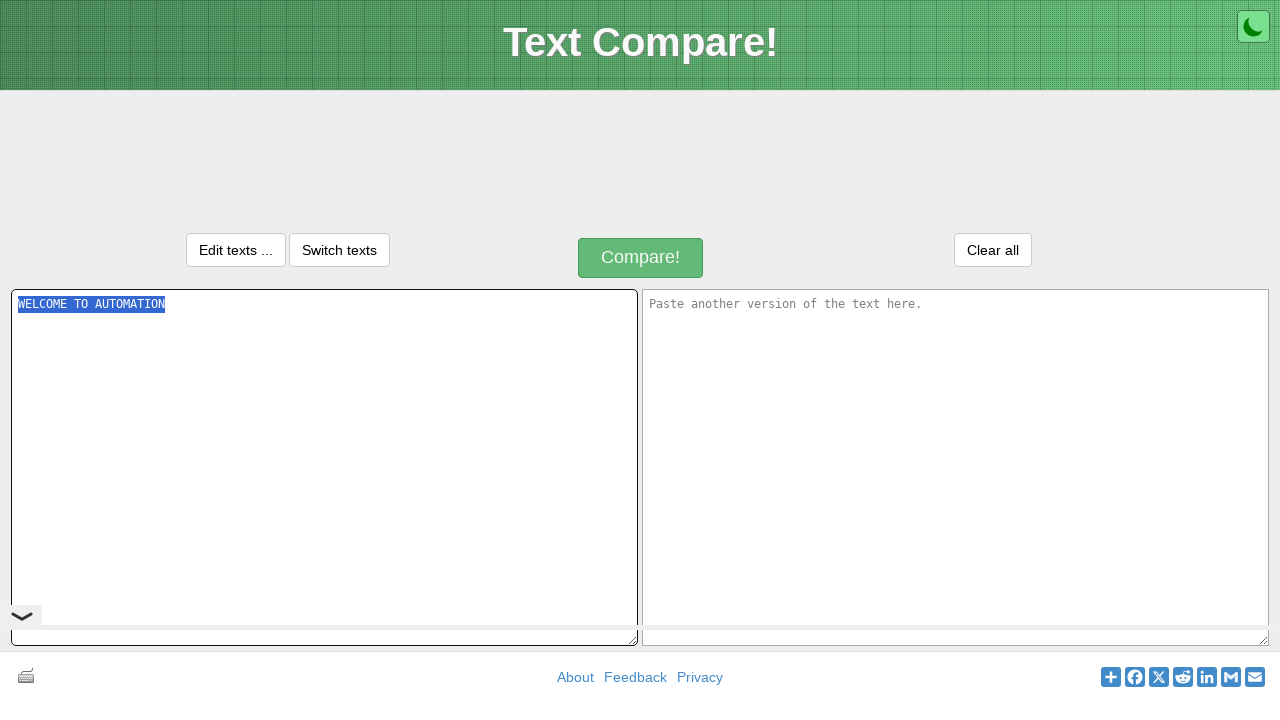

Copied selected text using Ctrl+C
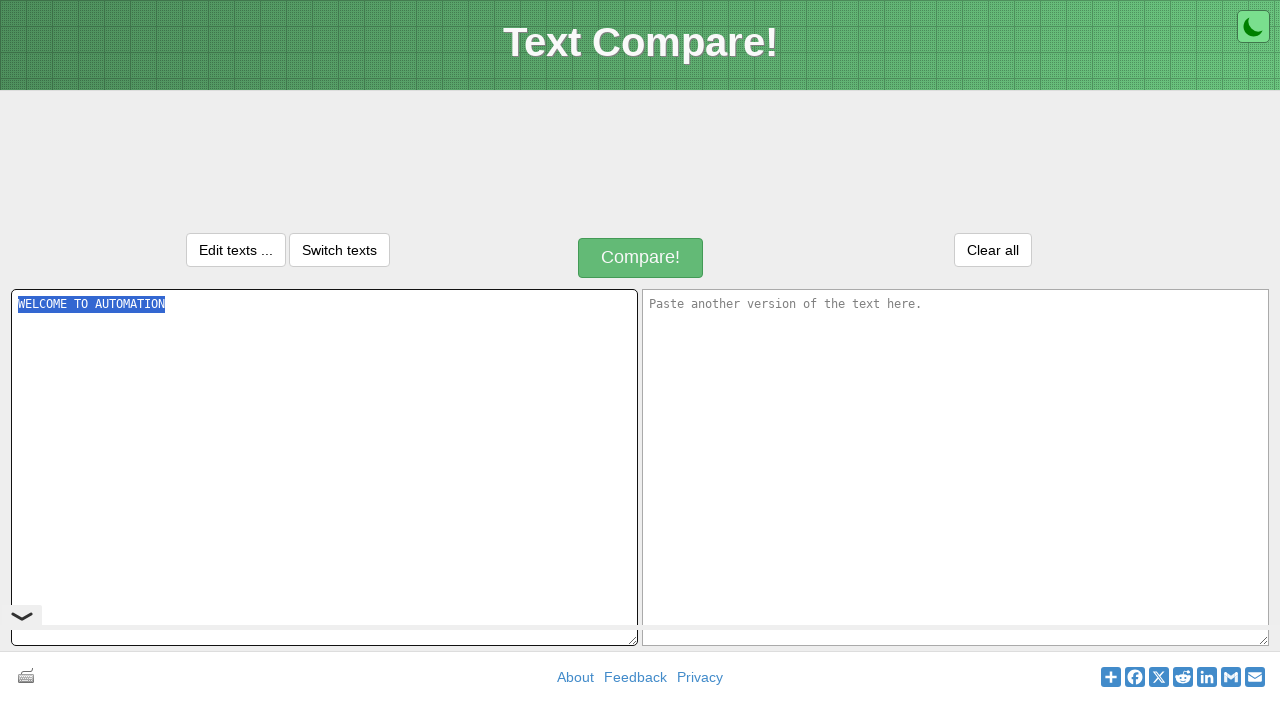

Tabbed to the next text area field
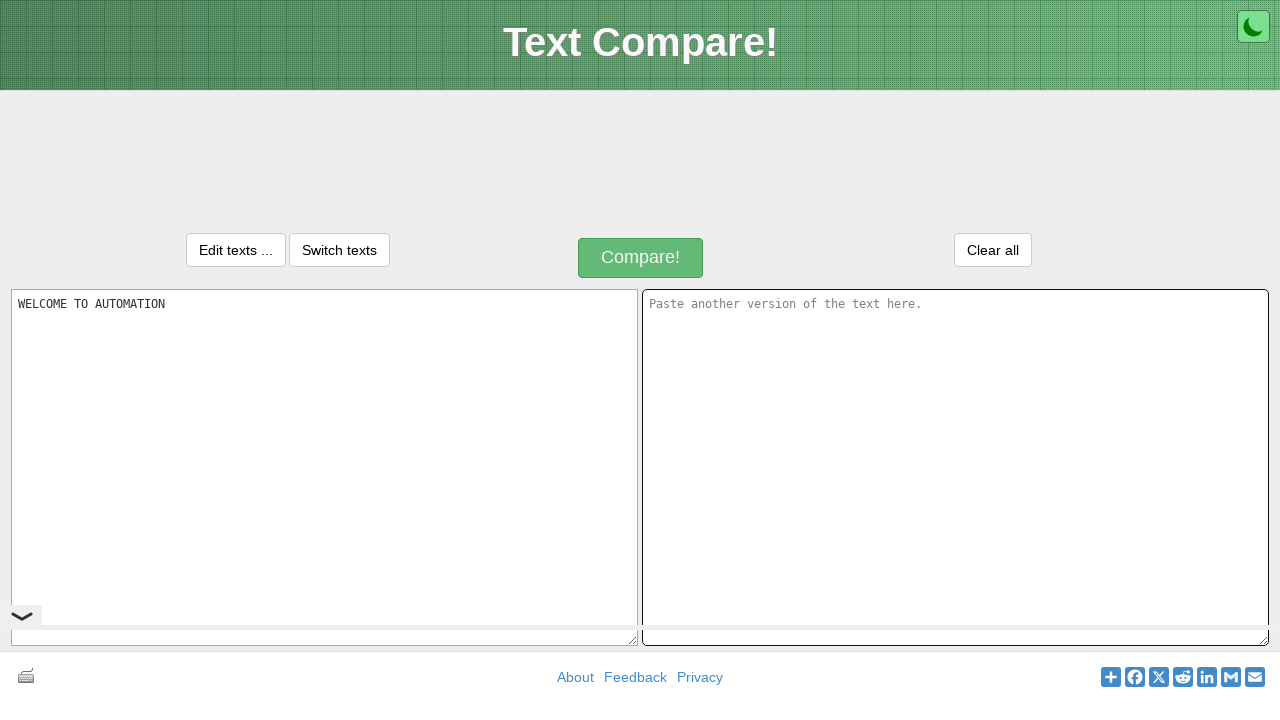

Pasted copied text into second textarea using Ctrl+V
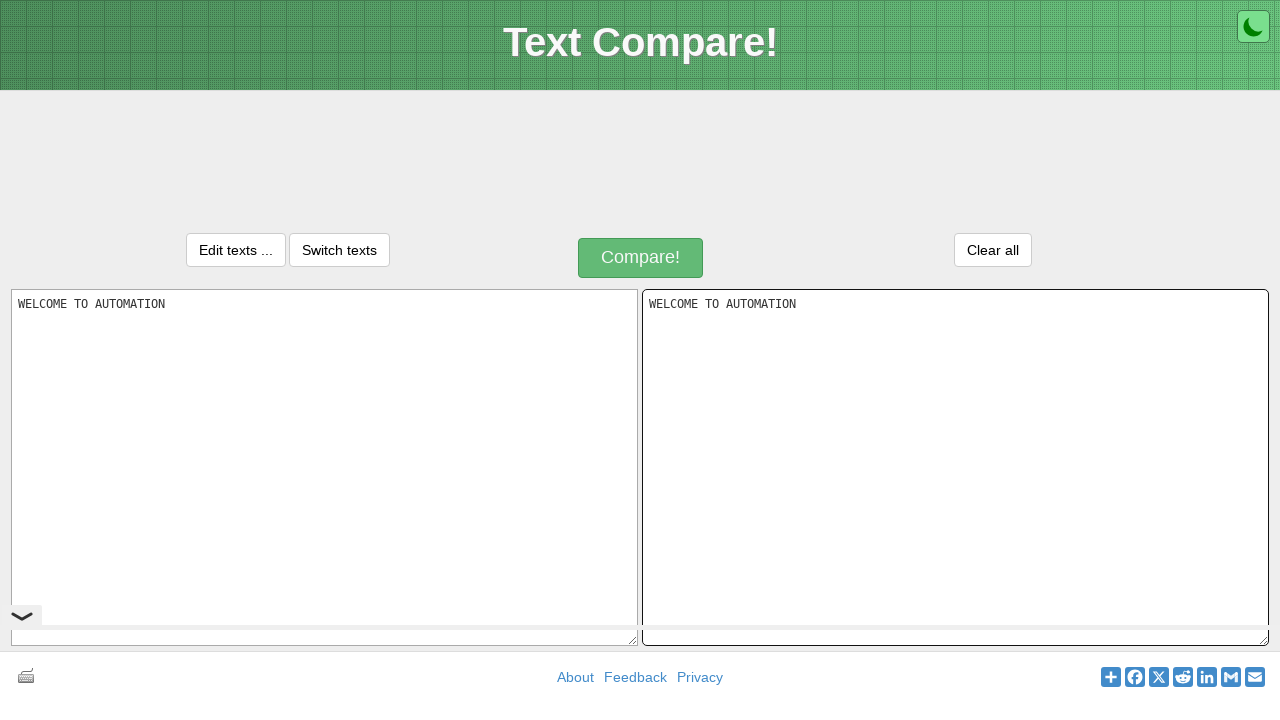

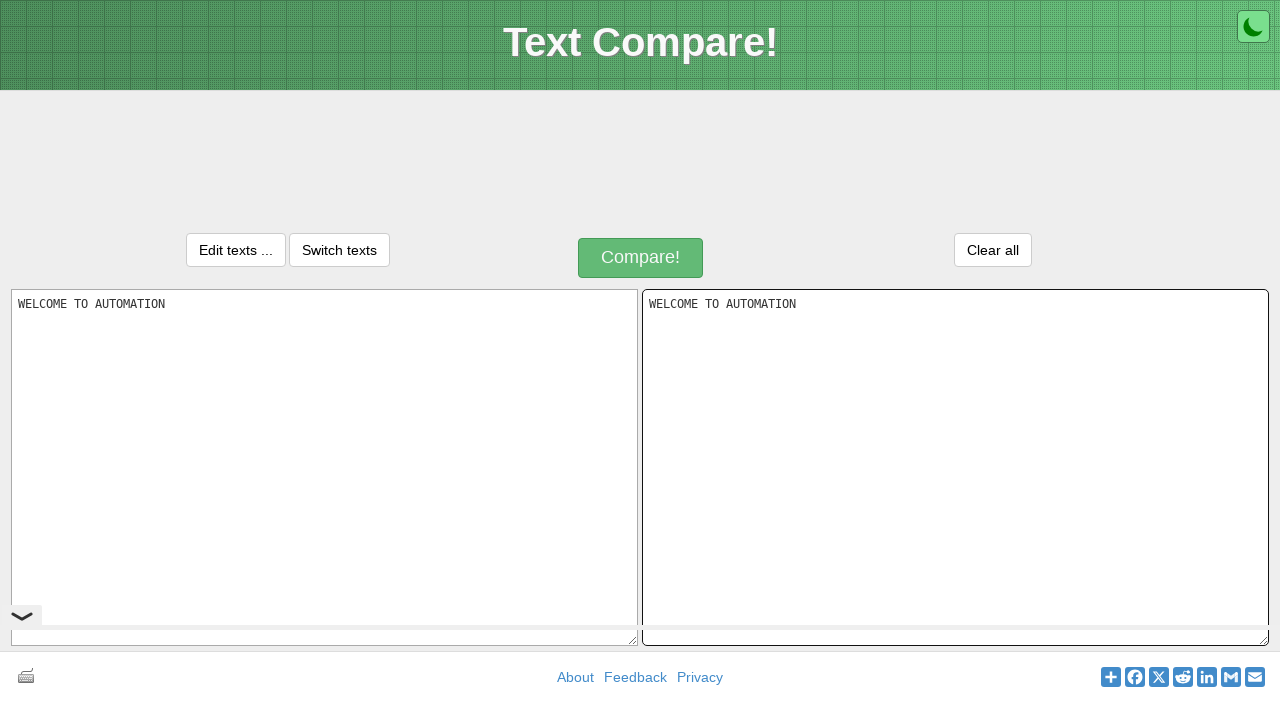